Tests dynamic content loading by clicking a Start button and waiting for hidden content to become visible

Starting URL: https://the-internet.herokuapp.com/dynamic_loading/1

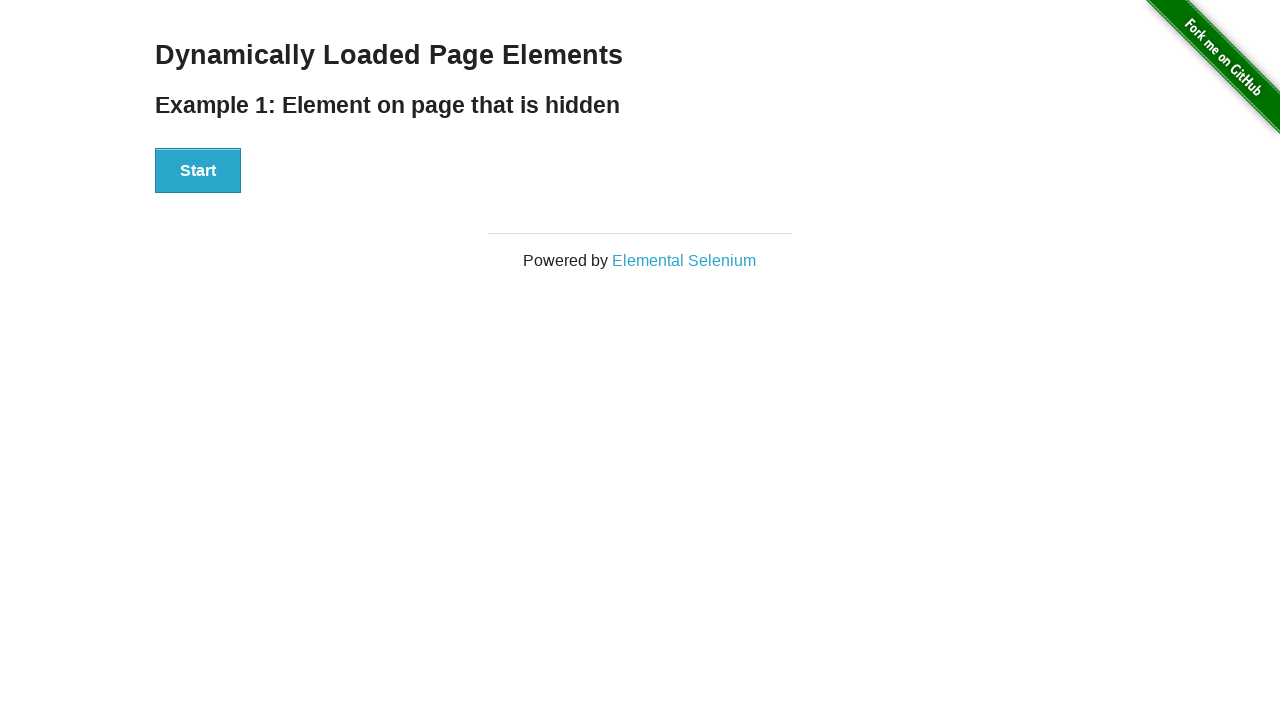

Clicked Start button to trigger dynamic loading at (198, 171) on internal:role=button[name="Start"i]
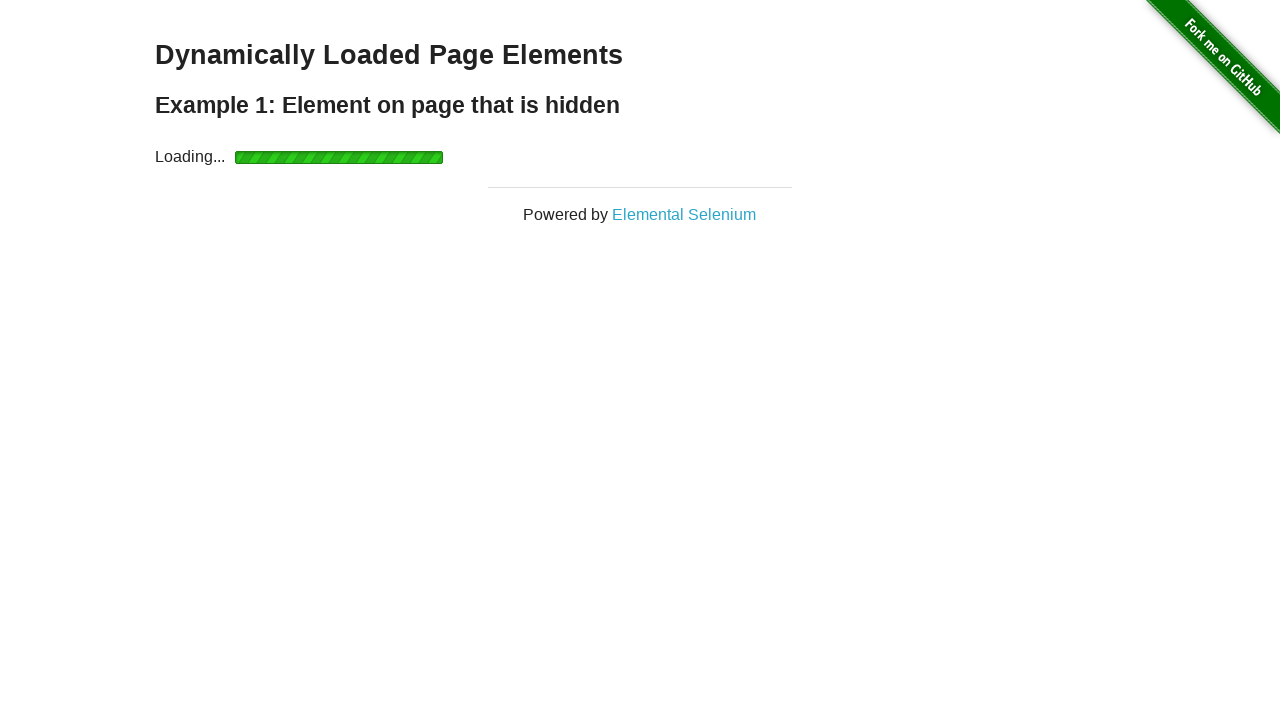

Dynamically loaded 'Hello World!' text became visible
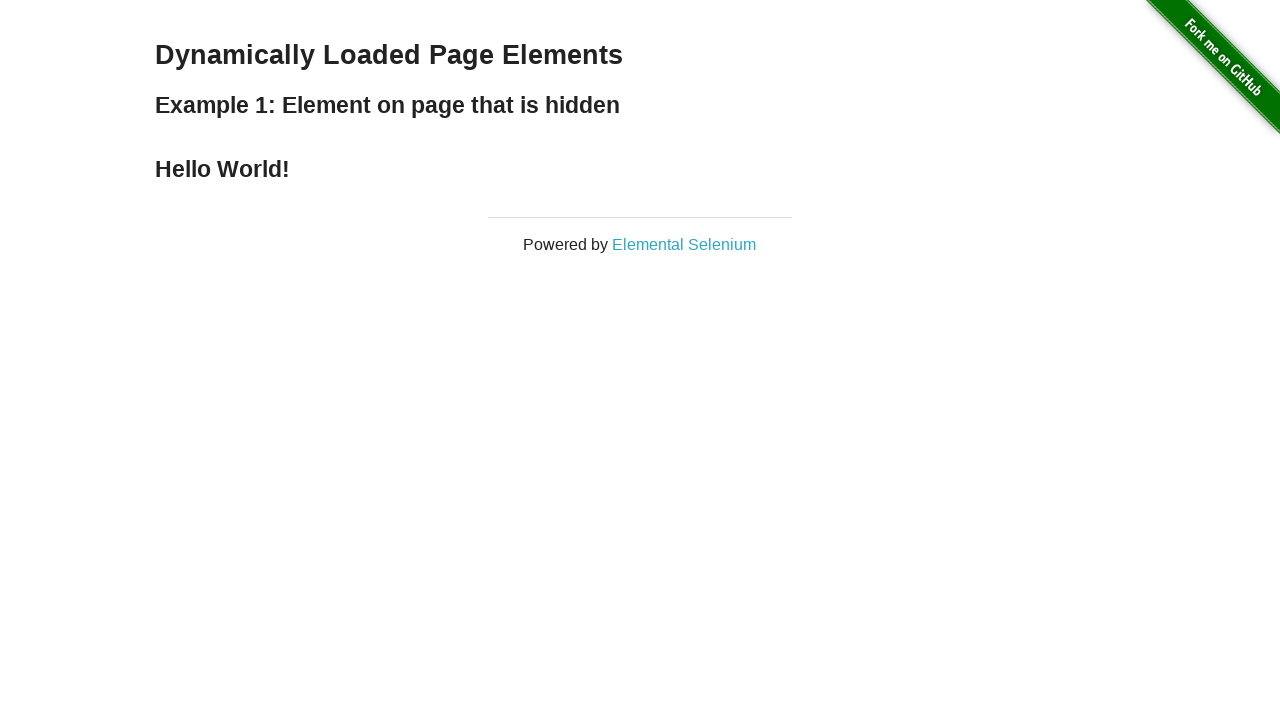

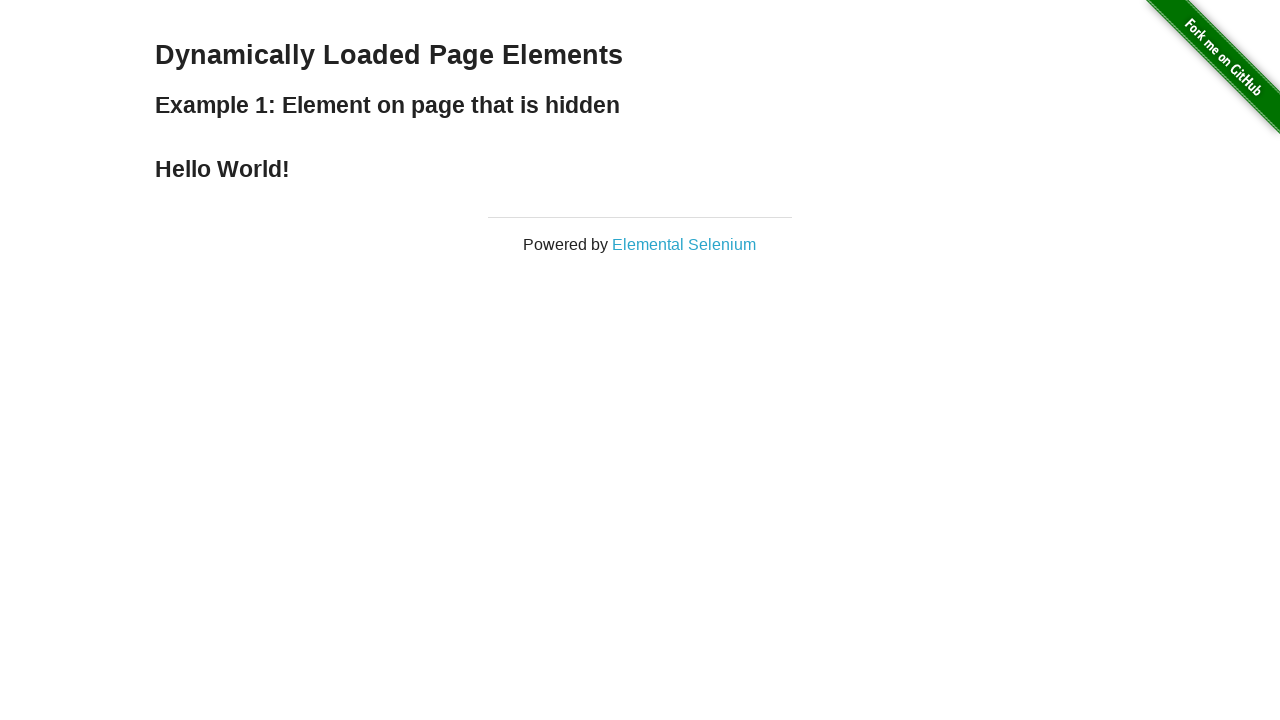